Tests JavaScript prompt dialog by triggering it, entering text, accepting it, and verifying the entered text appears in the result

Starting URL: https://the-internet.herokuapp.com/javascript_alerts

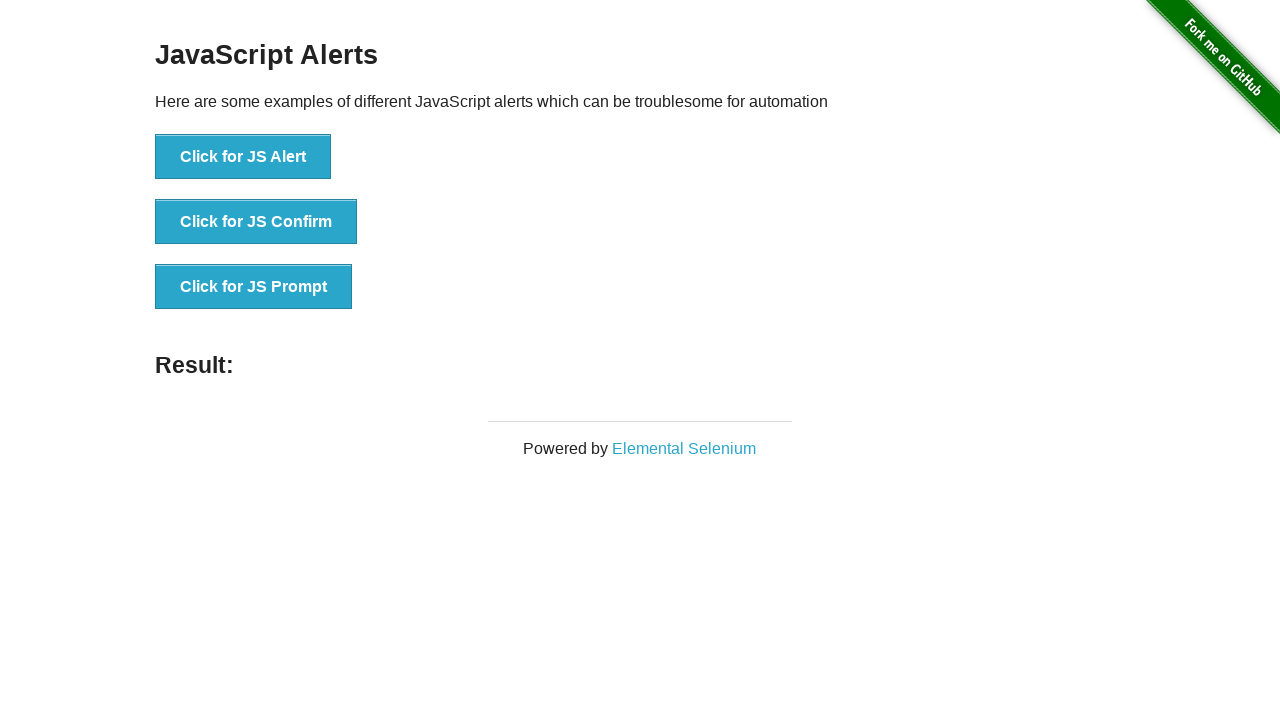

Set up dialog handler to accept prompt with text 'TestWebDriverJSAlerts'
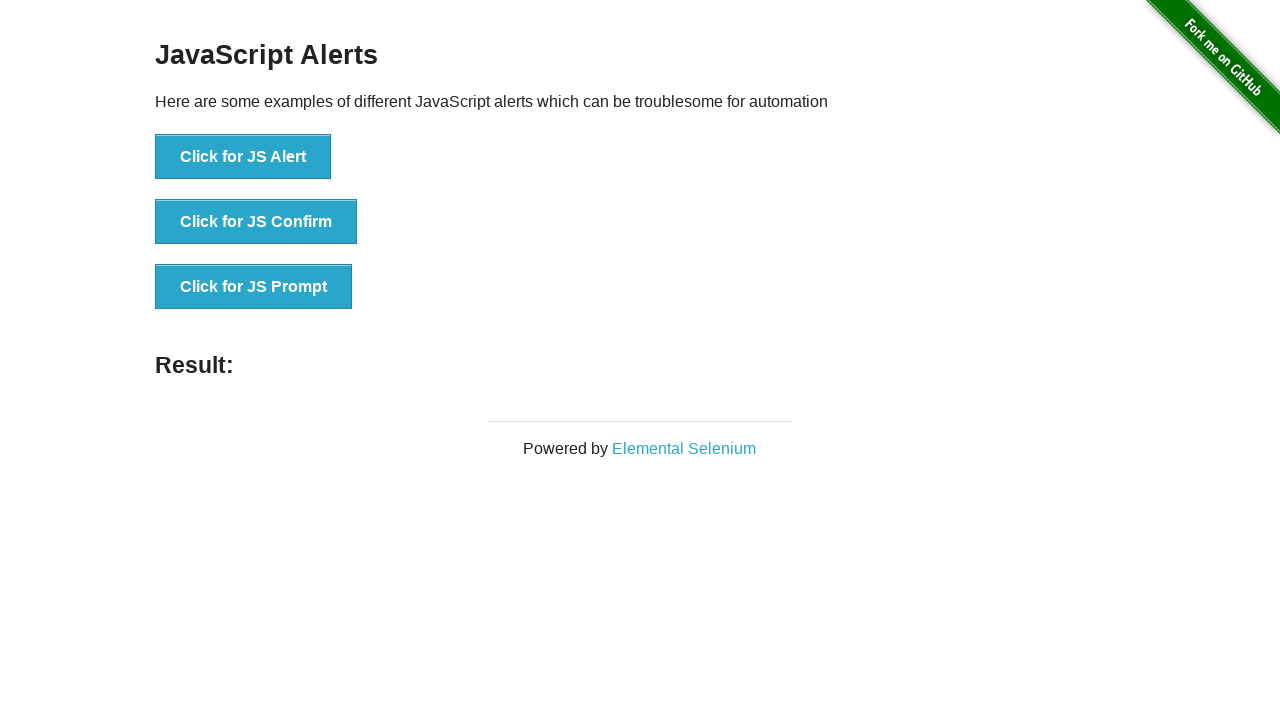

Clicked button to trigger JavaScript prompt dialog at (254, 287) on [onclick='jsPrompt()']
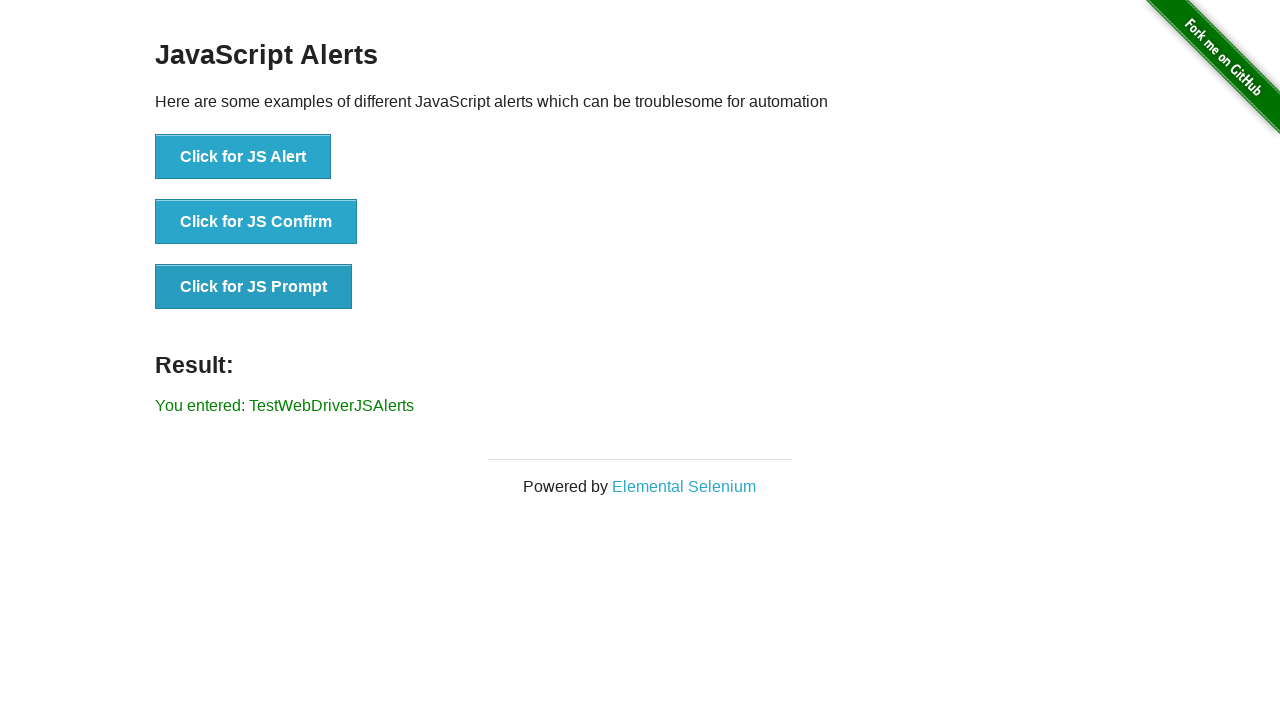

Located result element containing prompt response
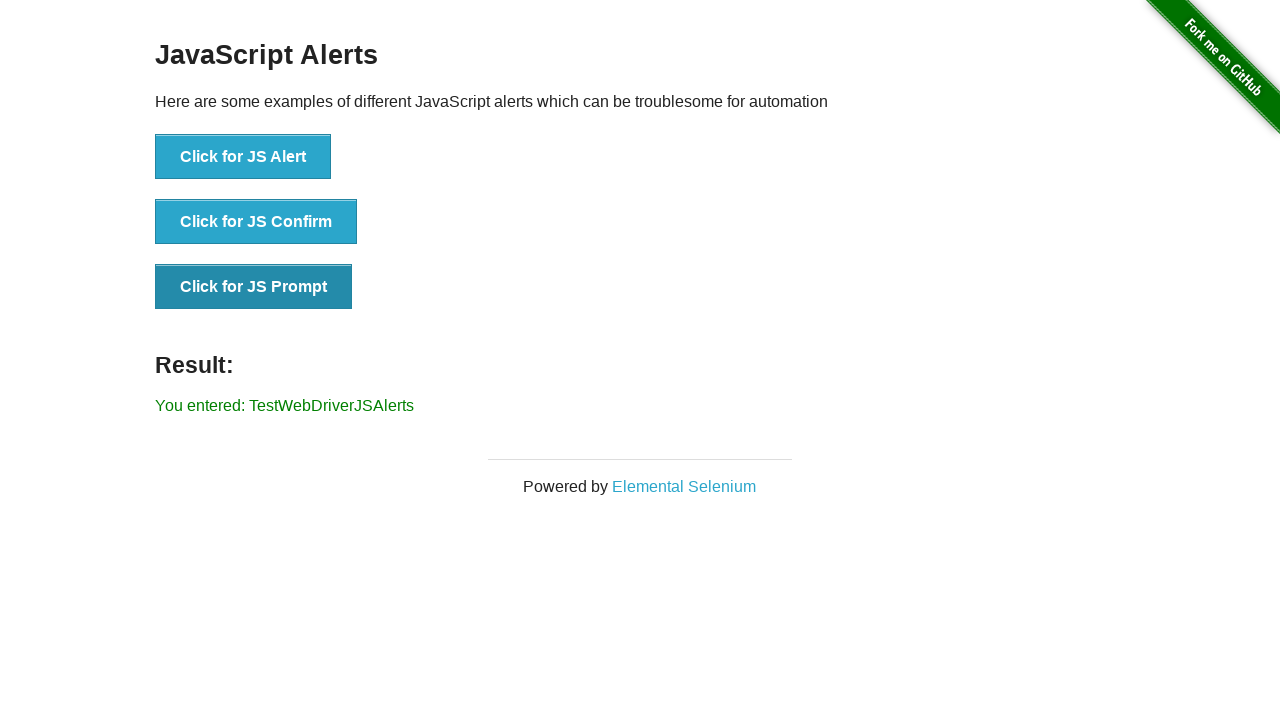

Verified result text matches expected: 'You entered: TestWebDriverJSAlerts'
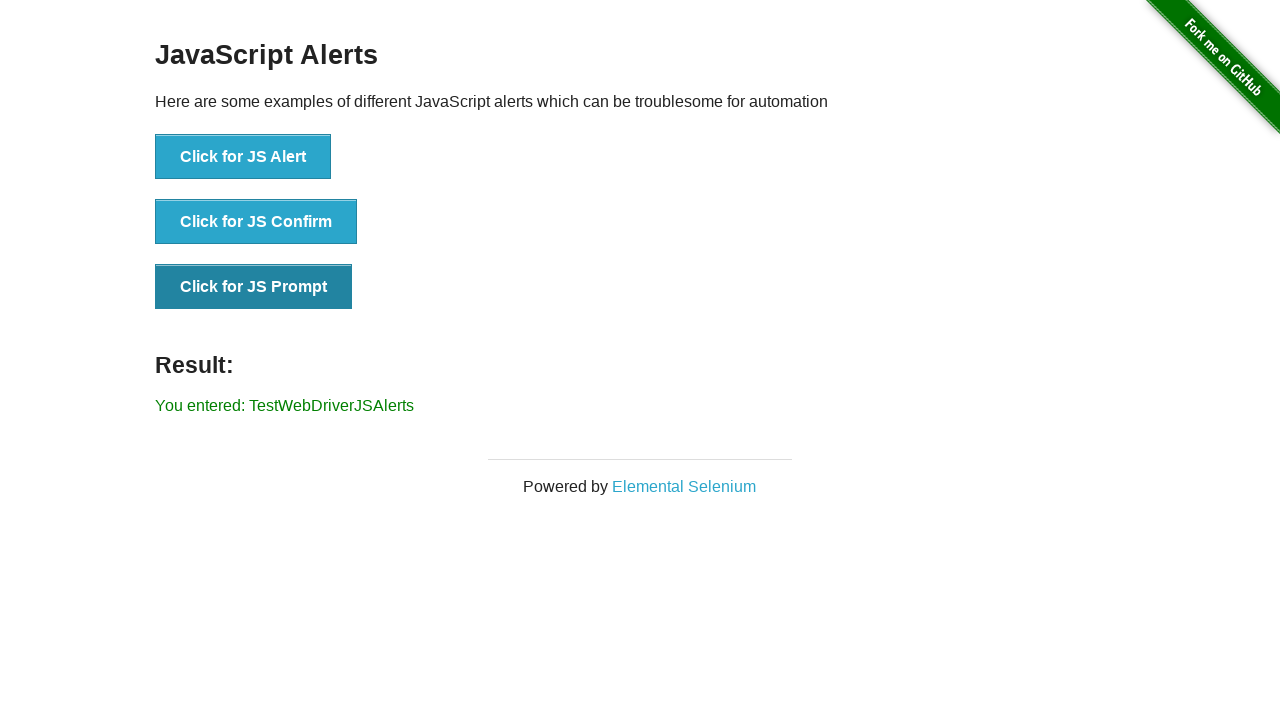

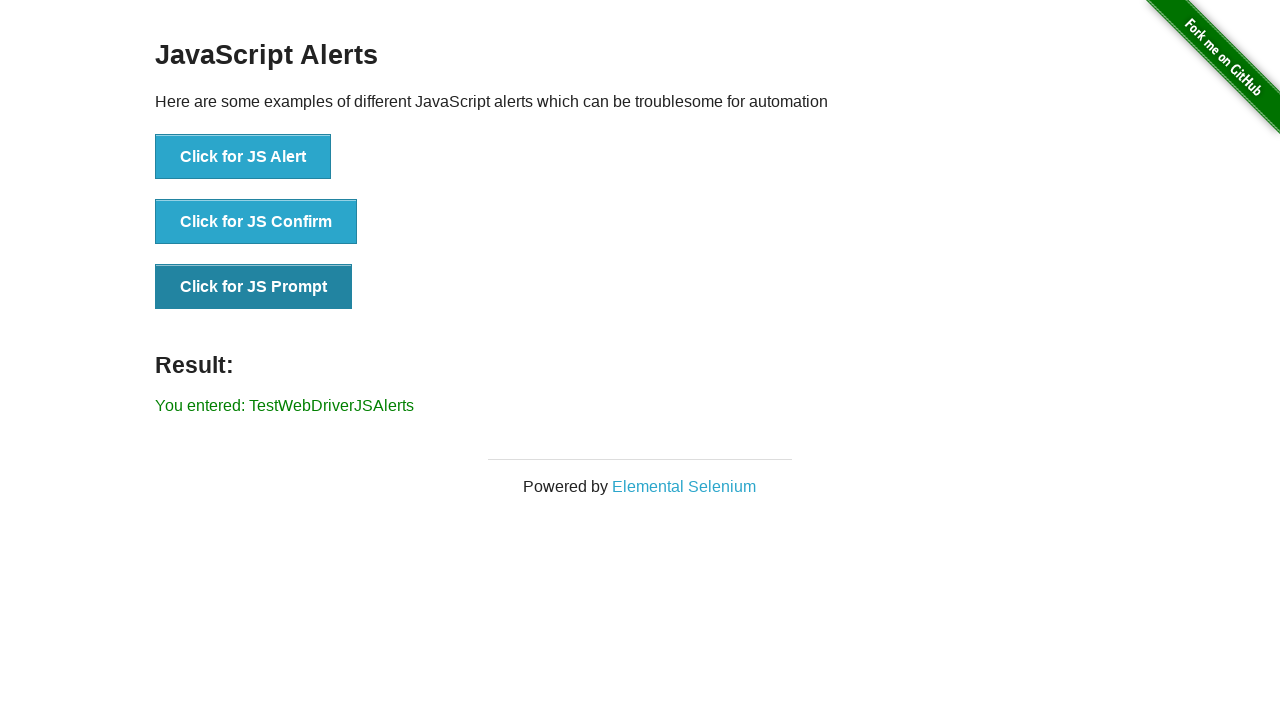